Searches for MATH courses on the University of Colorado course catalog, then clicks on a specific course (MATH 1150) to view its section details.

Starting URL: https://classes.colorado.edu/

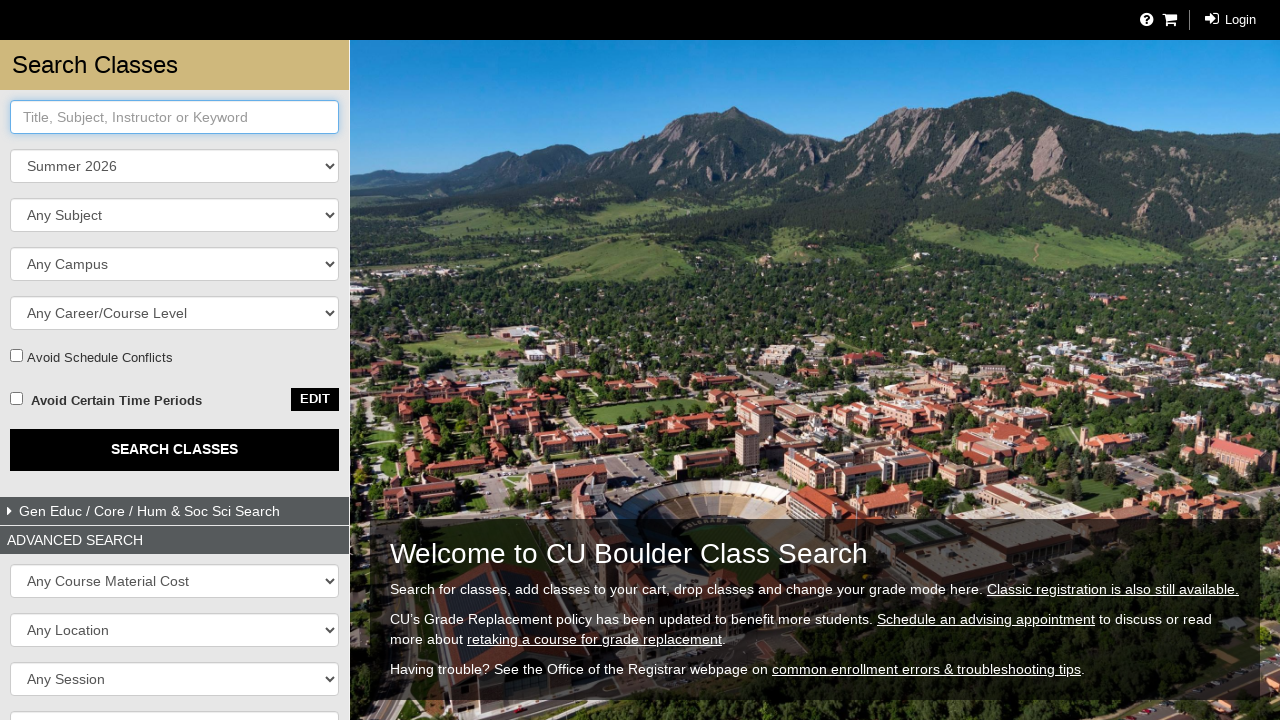

Filled search box with 'MATH' course subject on #crit-keyword
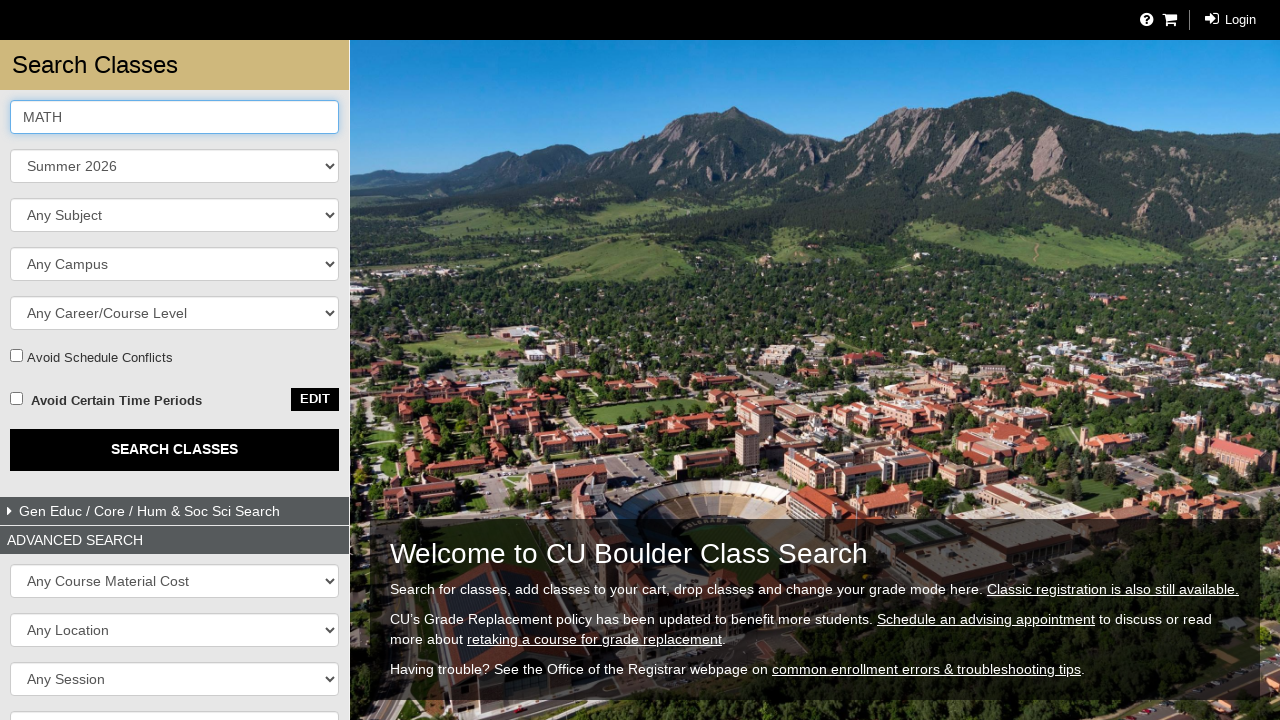

Pressed Enter to submit course search on #crit-keyword
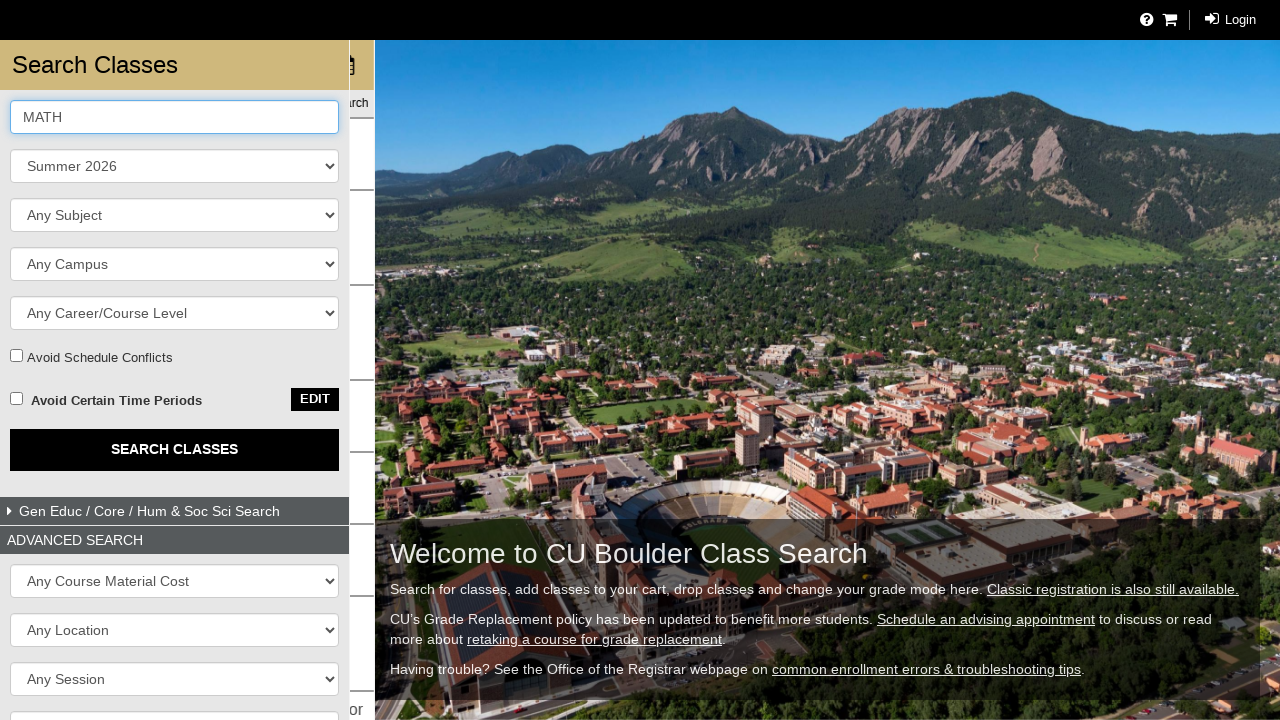

Search results loaded with course codes
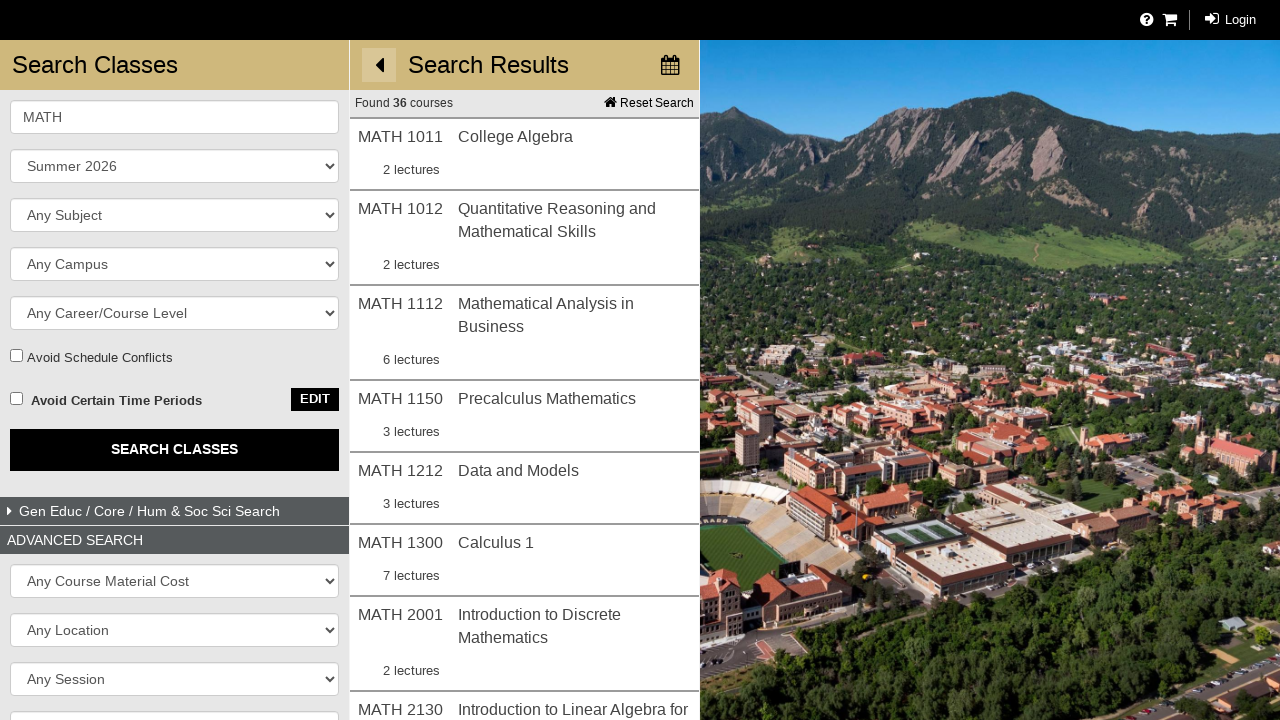

Clicked on MATH 1150 course result
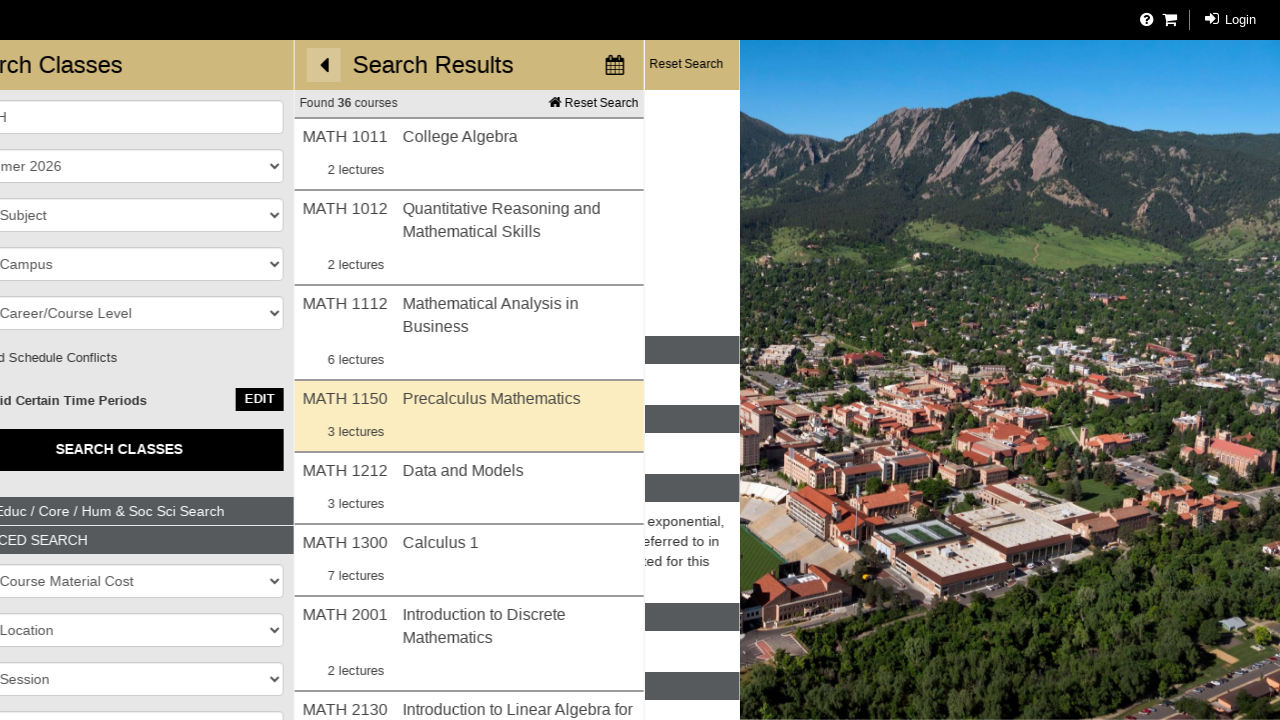

Course sections table loaded for MATH 1150
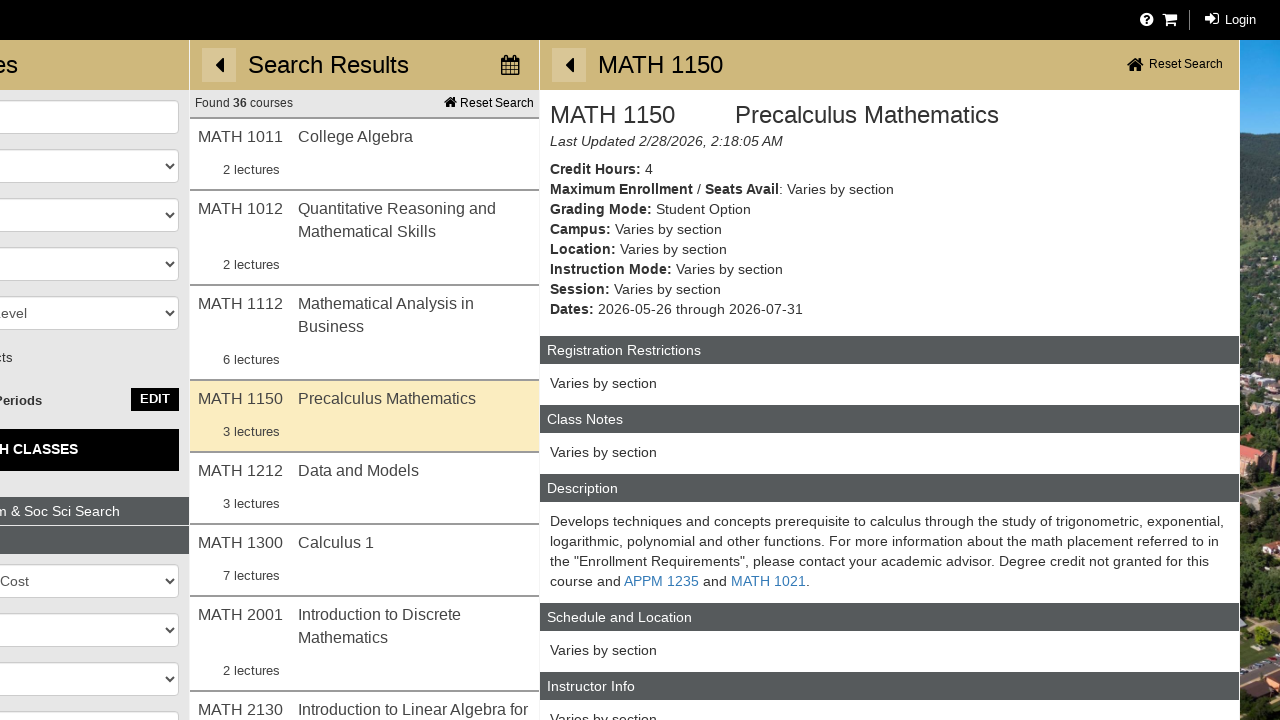

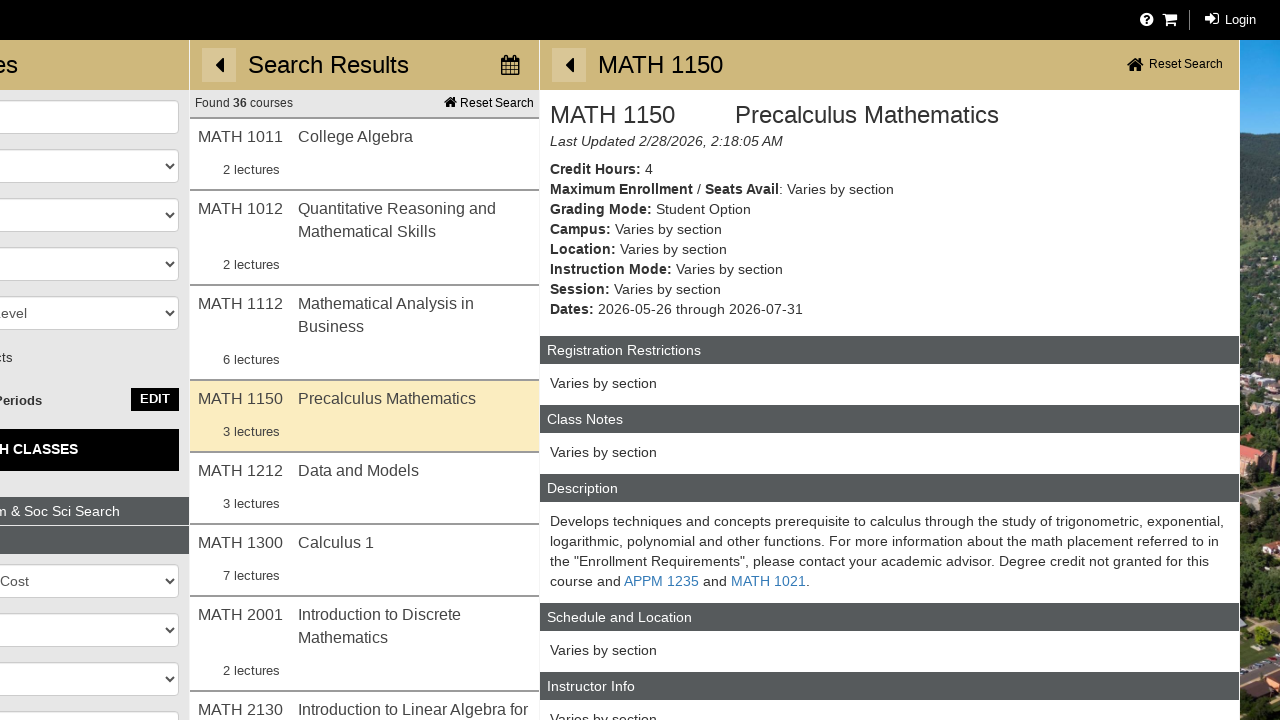